Fills out a Korean fortune-telling (saju) form with user information including name field

Starting URL: https://www.unsin.co.kr/unse/saju/total/form

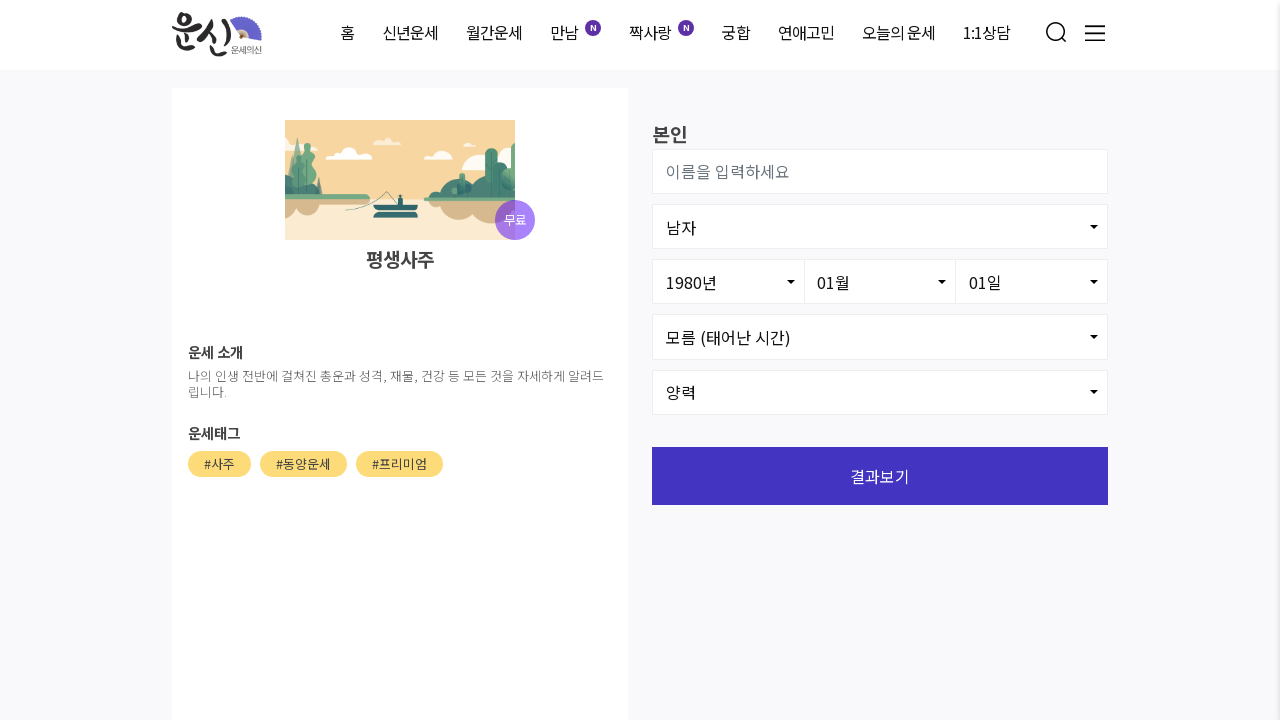

Name input field (#user_name) is now available
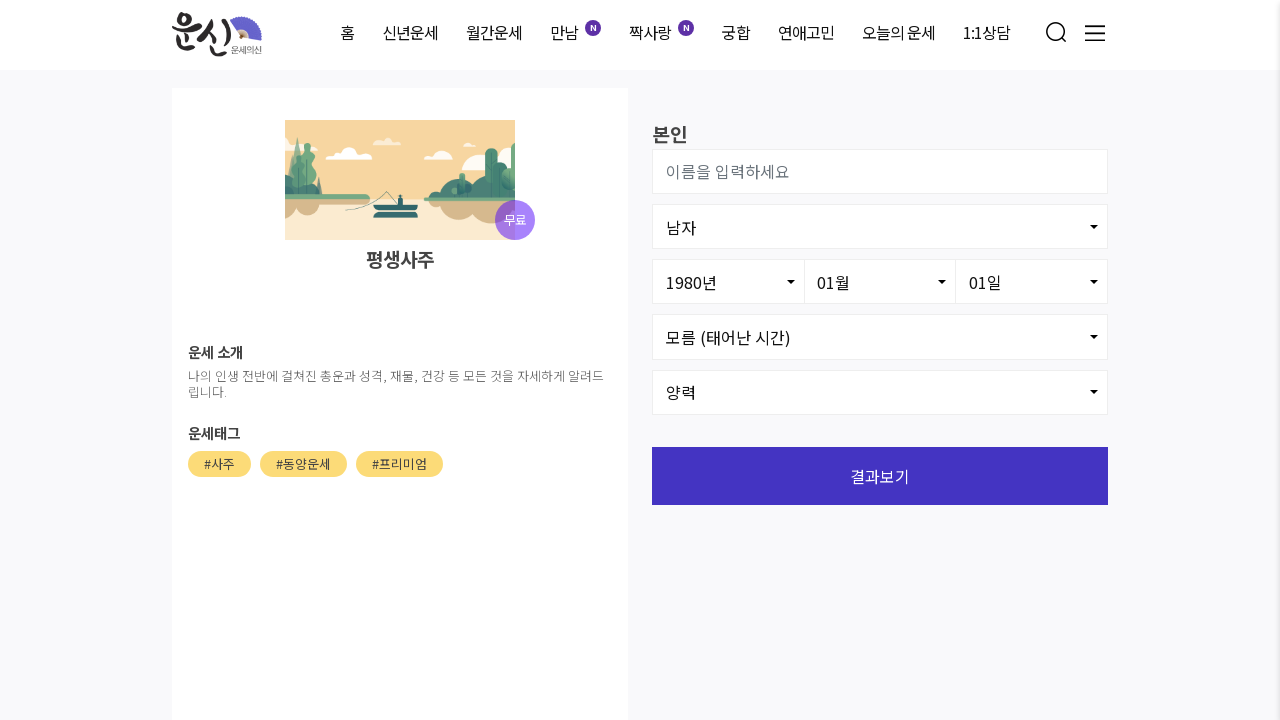

Filled name field with '김민수' on #user_name
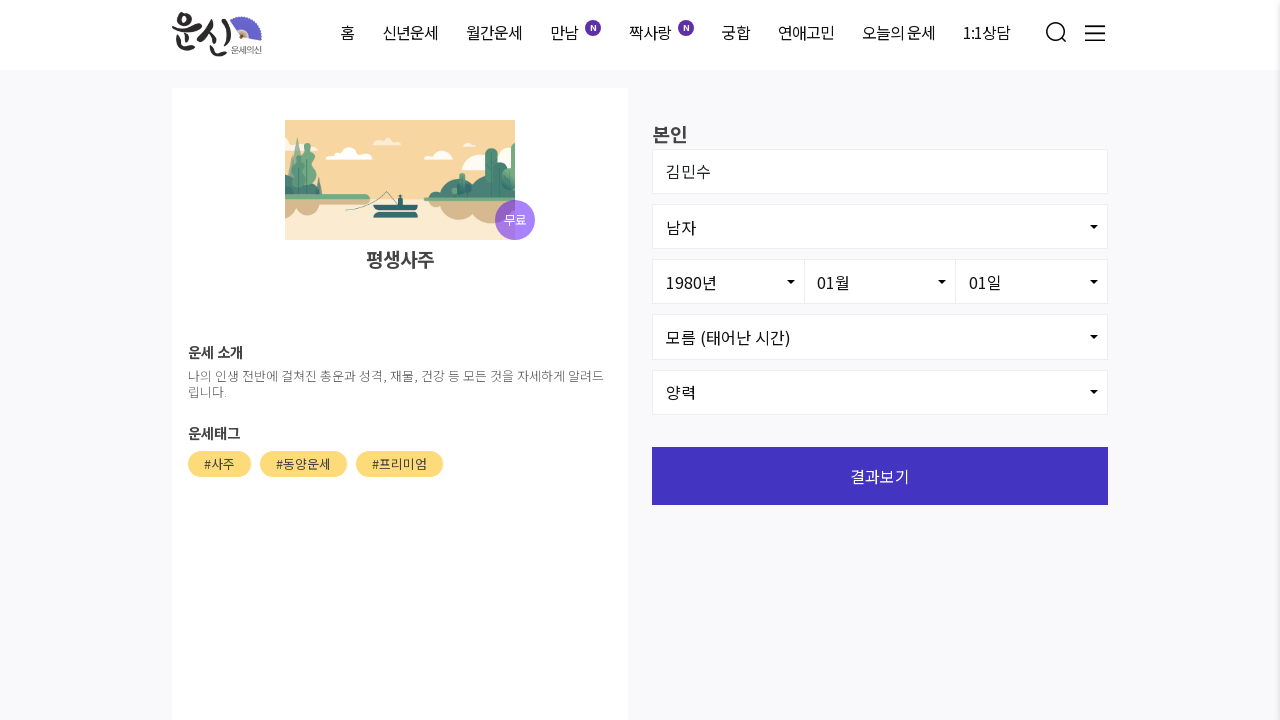

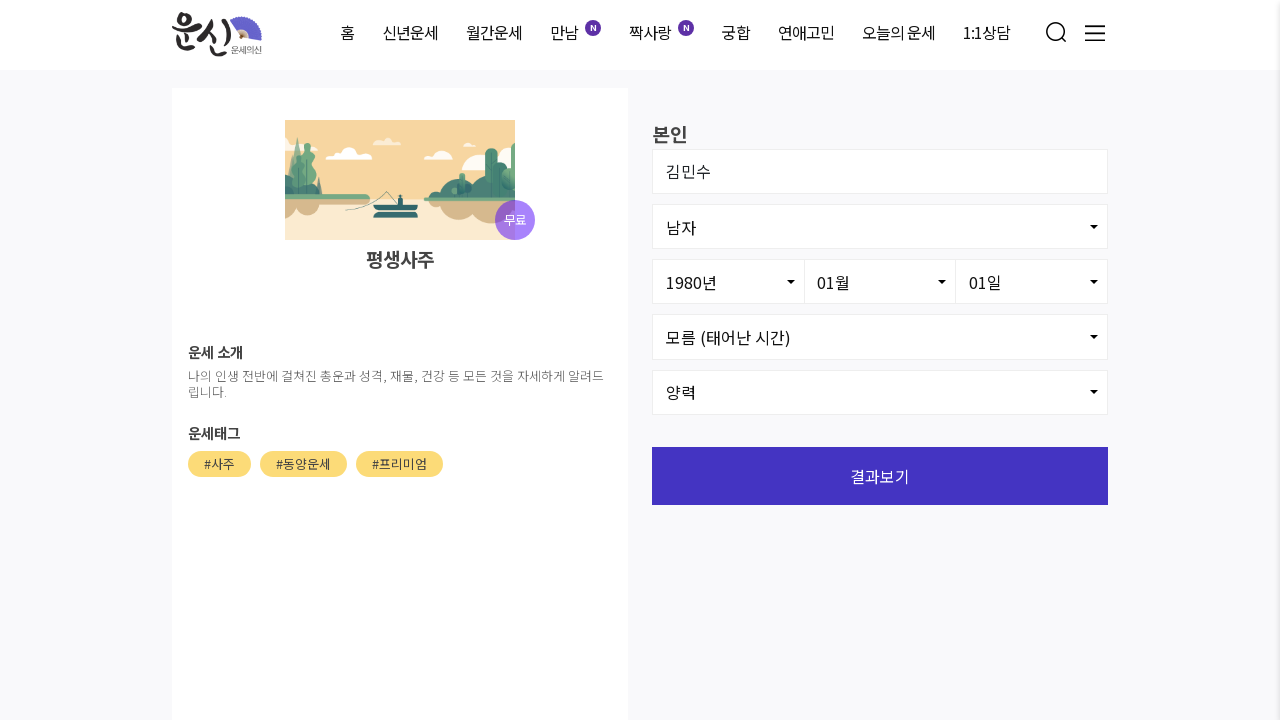